Tests navigation between GitHub's main pages by visiting Education, AI Features, and Enterprise pages sequentially

Starting URL: https://github.com/edu

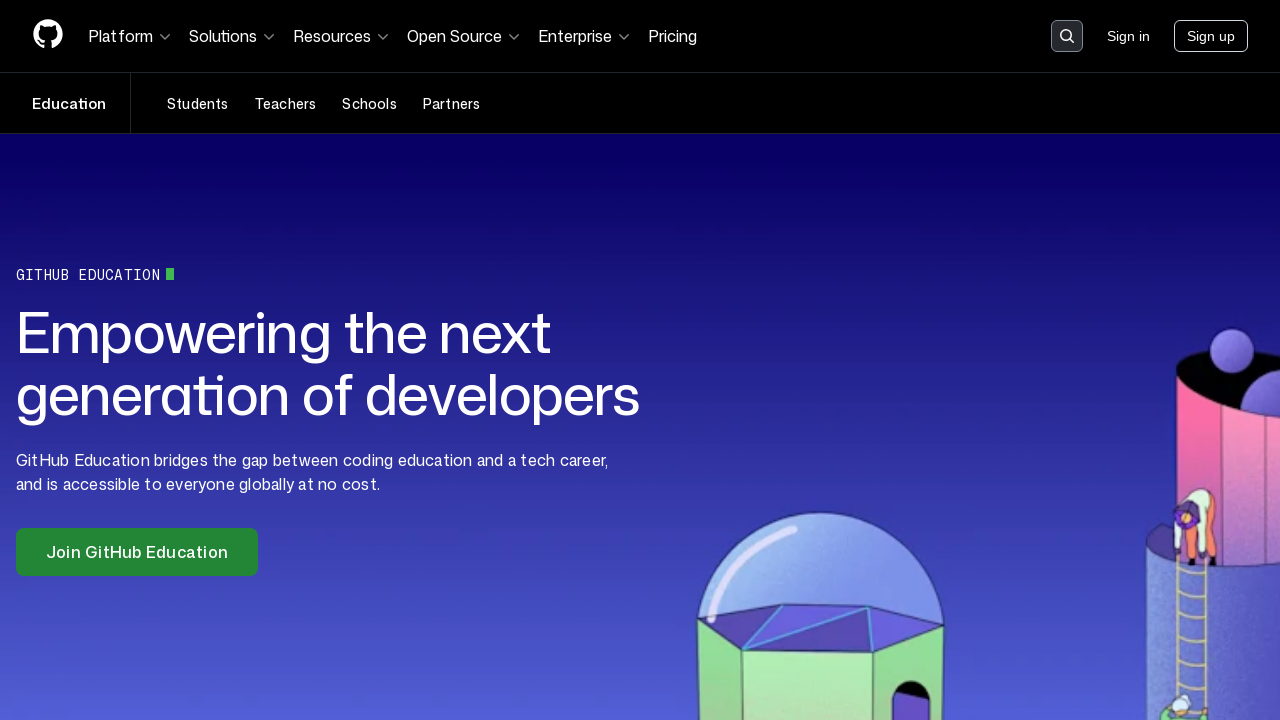

Education page (https://github.com/edu) loaded completely
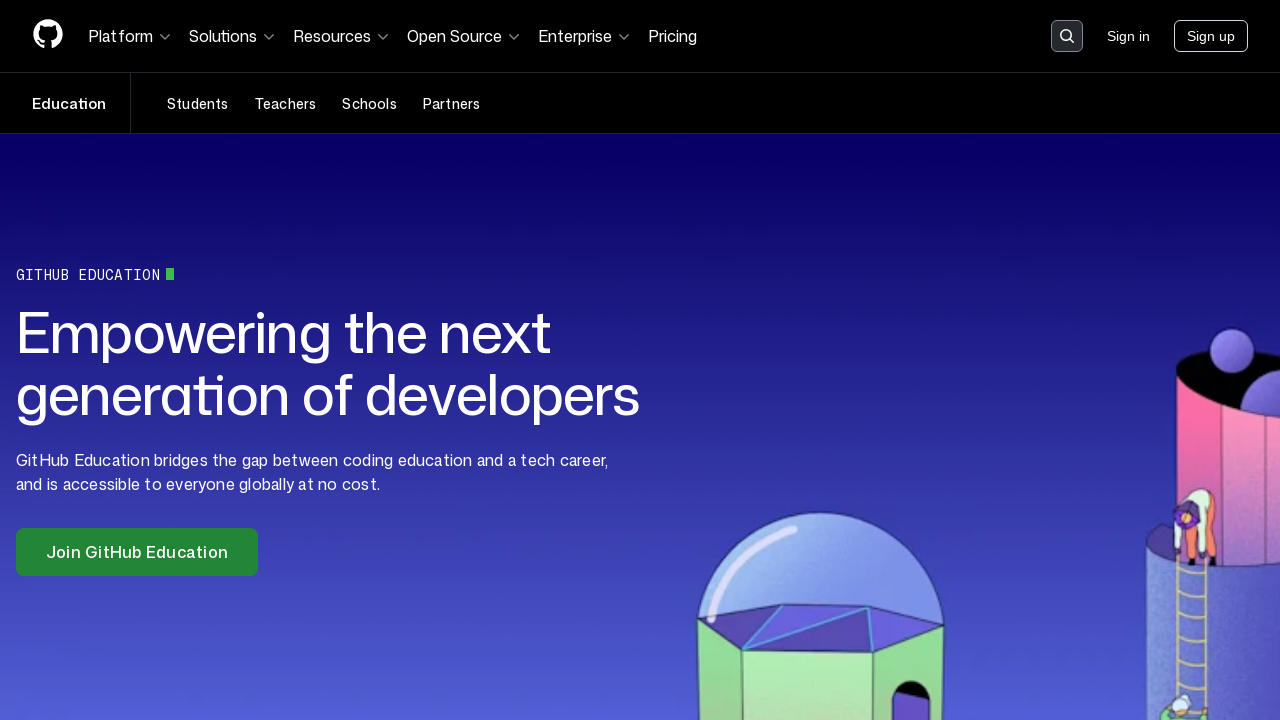

Navigated to AI Features page
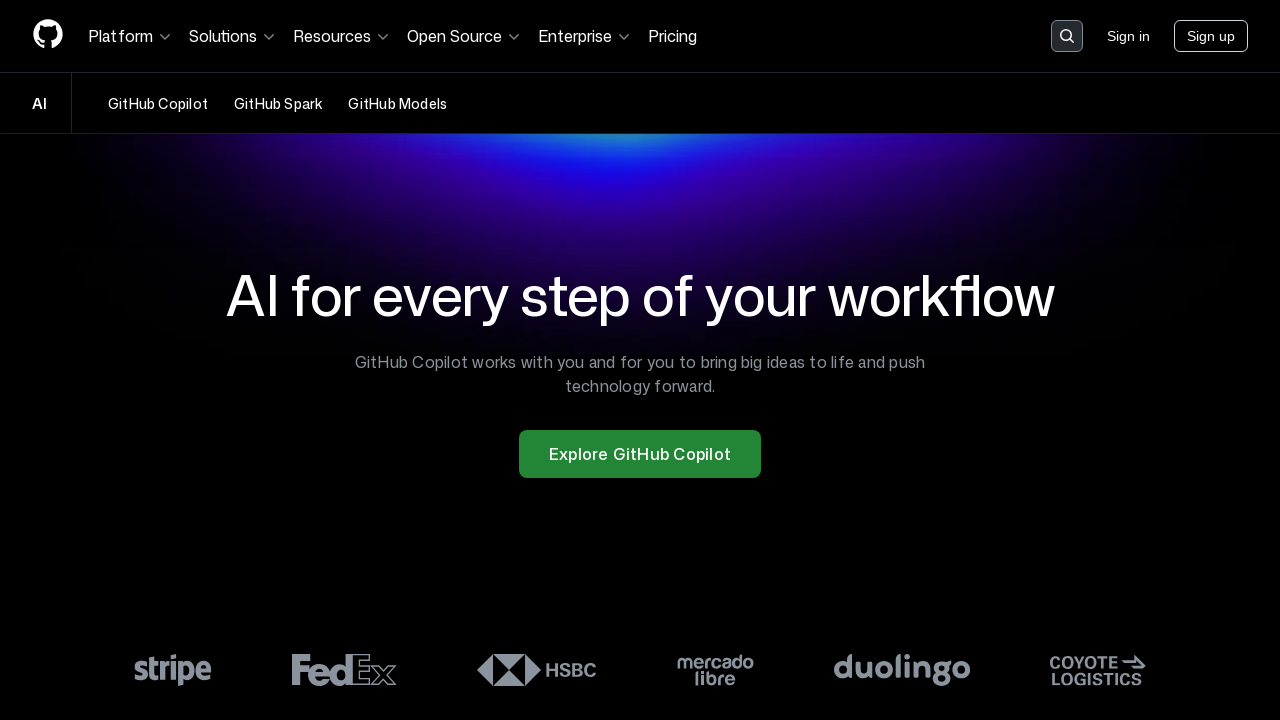

AI Features page loaded completely
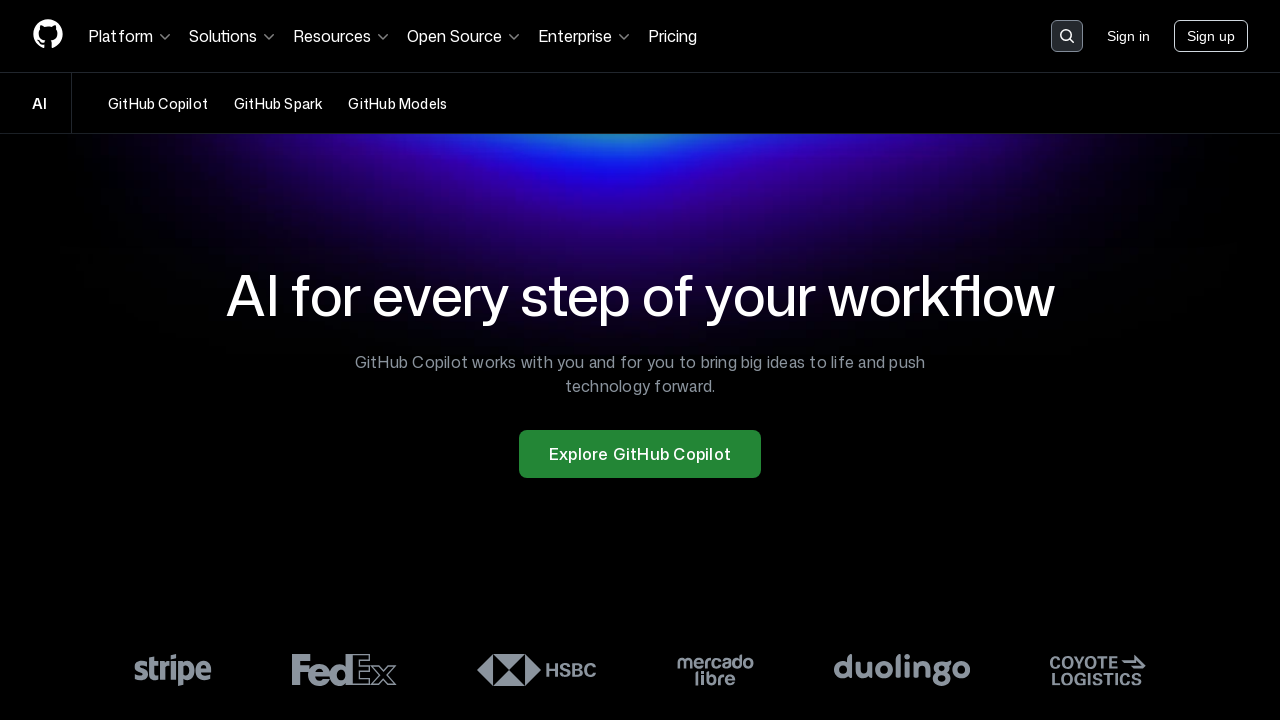

Navigated to Enterprise page
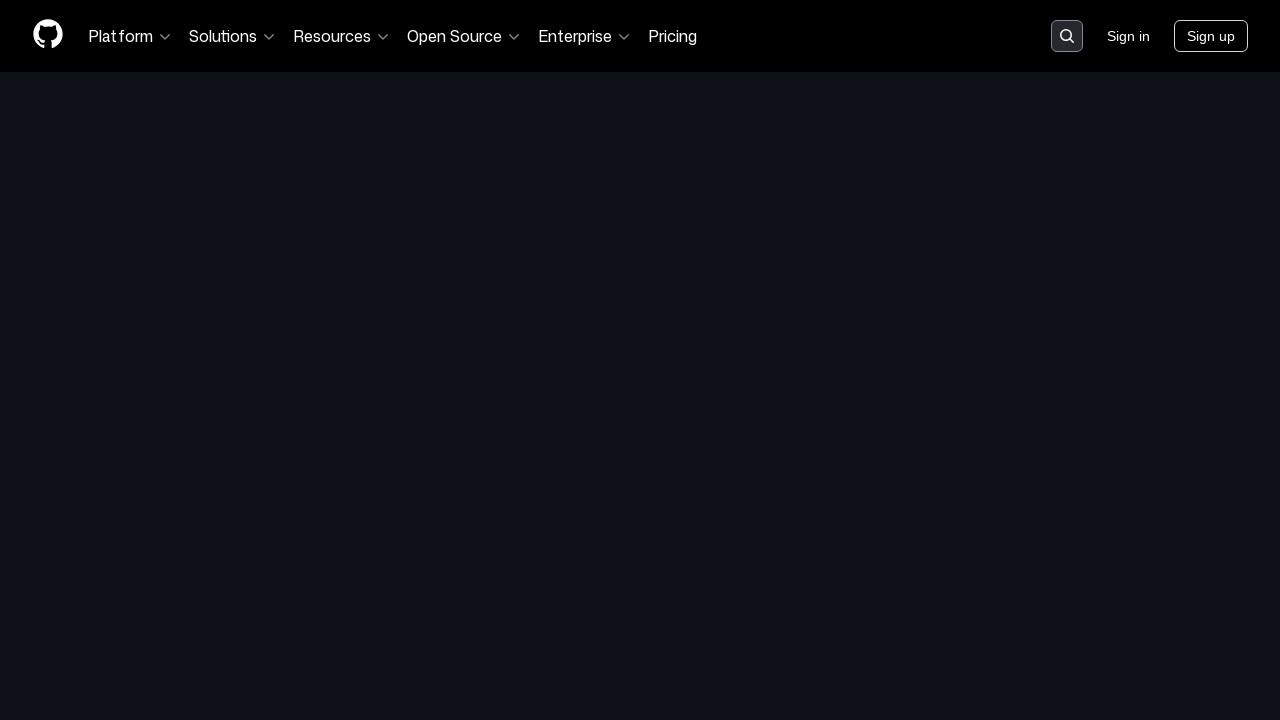

Enterprise page loaded completely
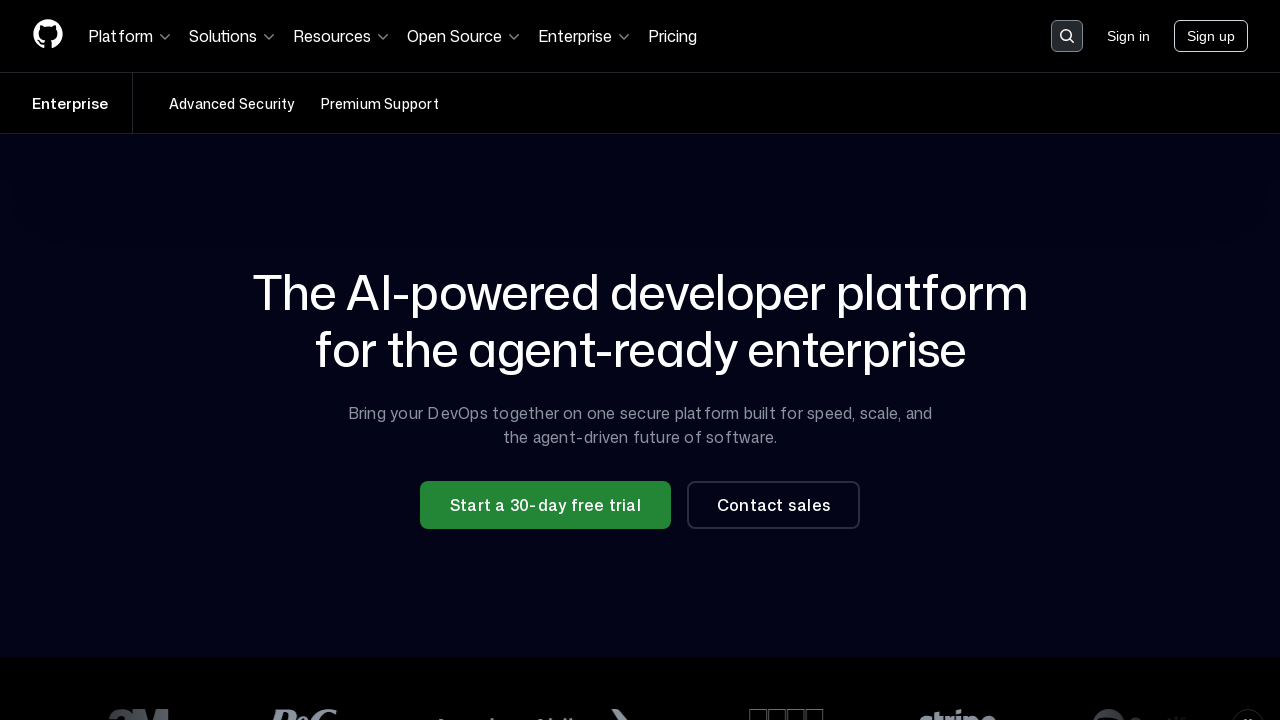

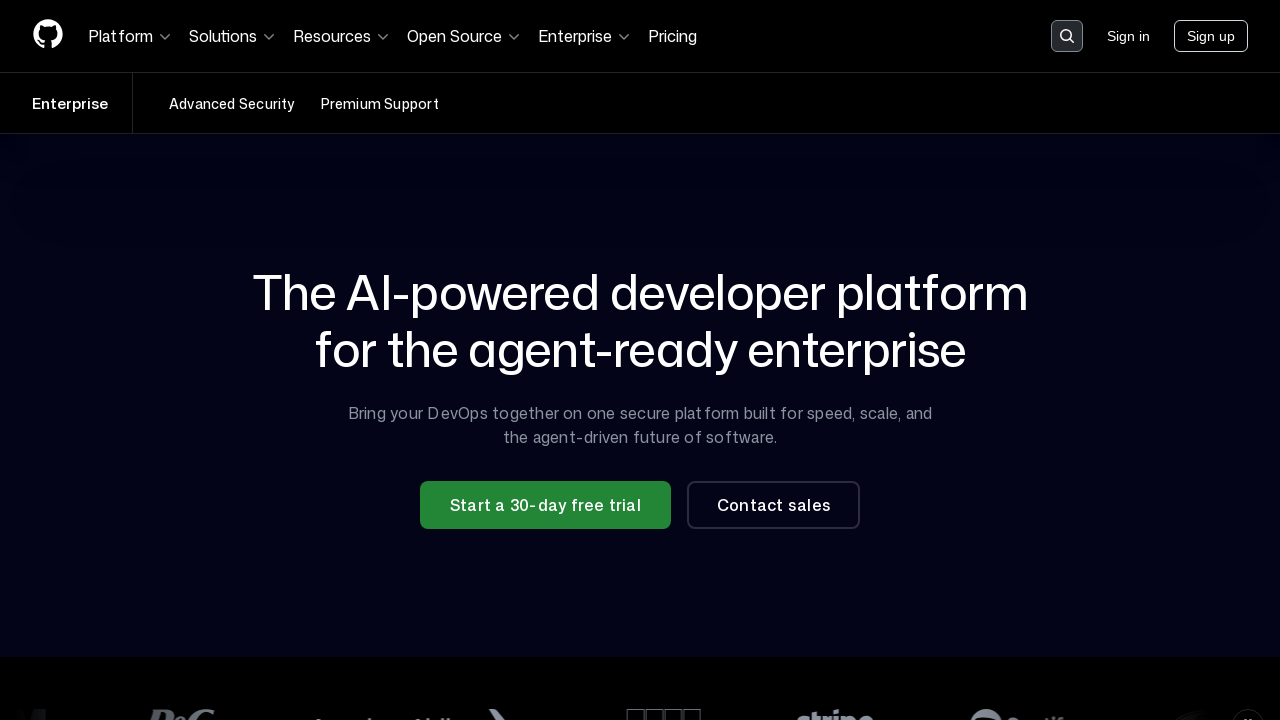